Simple test that navigates to the Tata Motors website and verifies the page loads successfully

Starting URL: https://www.tatamotors.com/

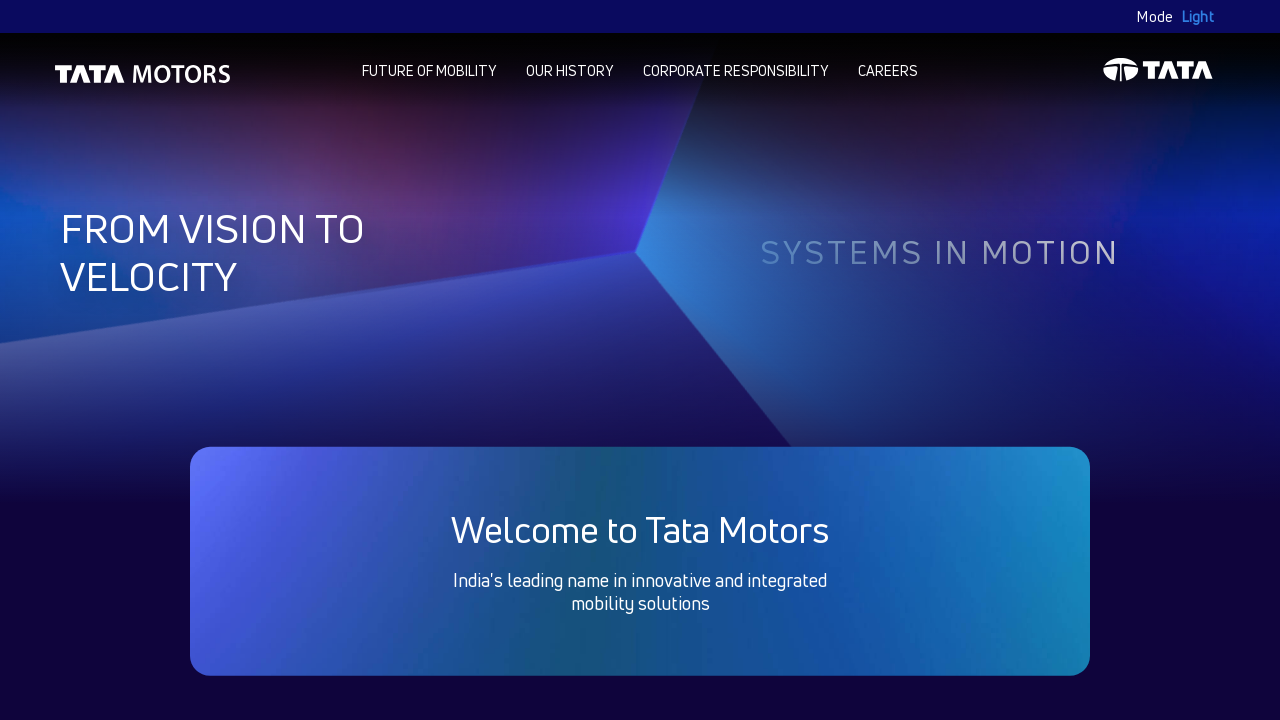

Waited for page to reach domcontentloaded state
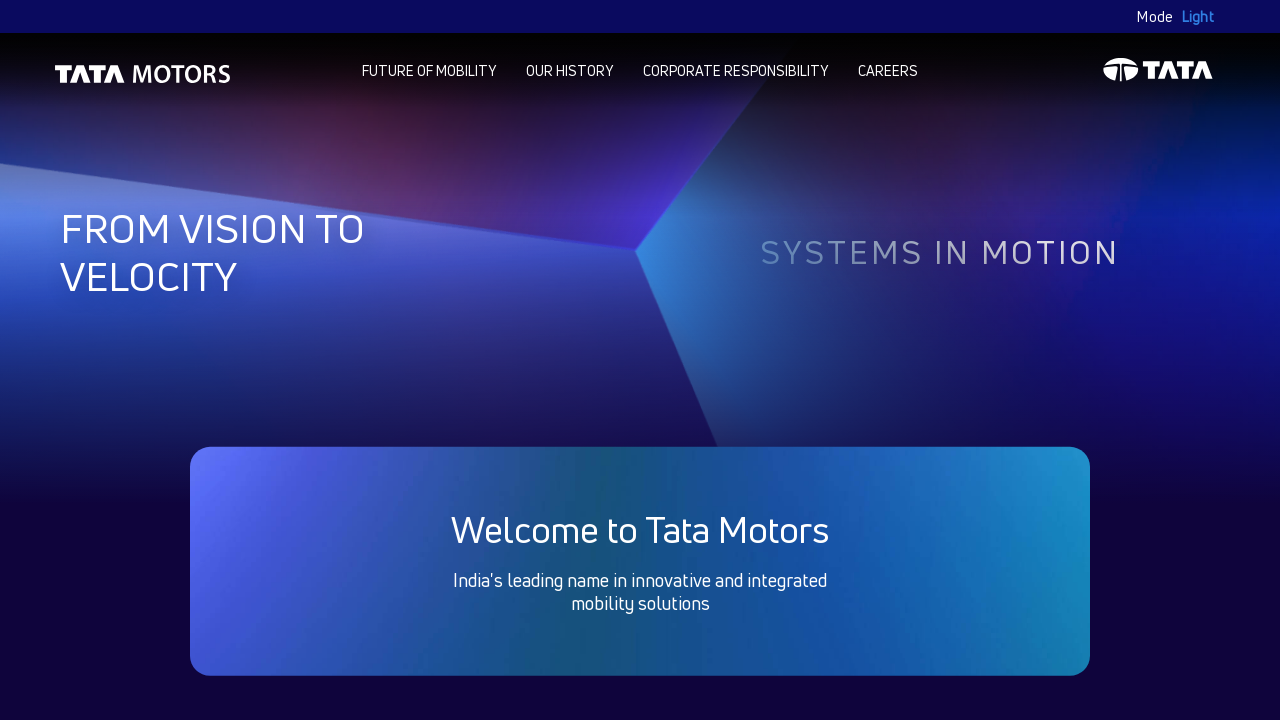

Verified body element is present on Tata Motors website
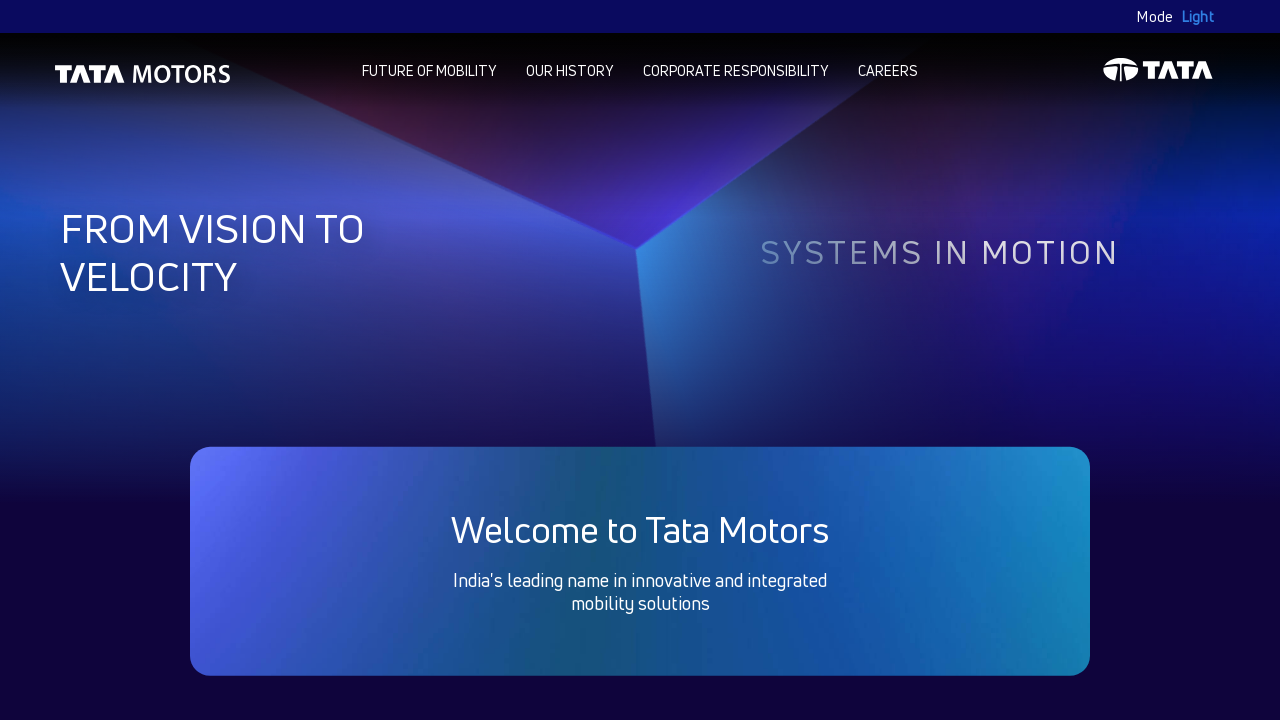

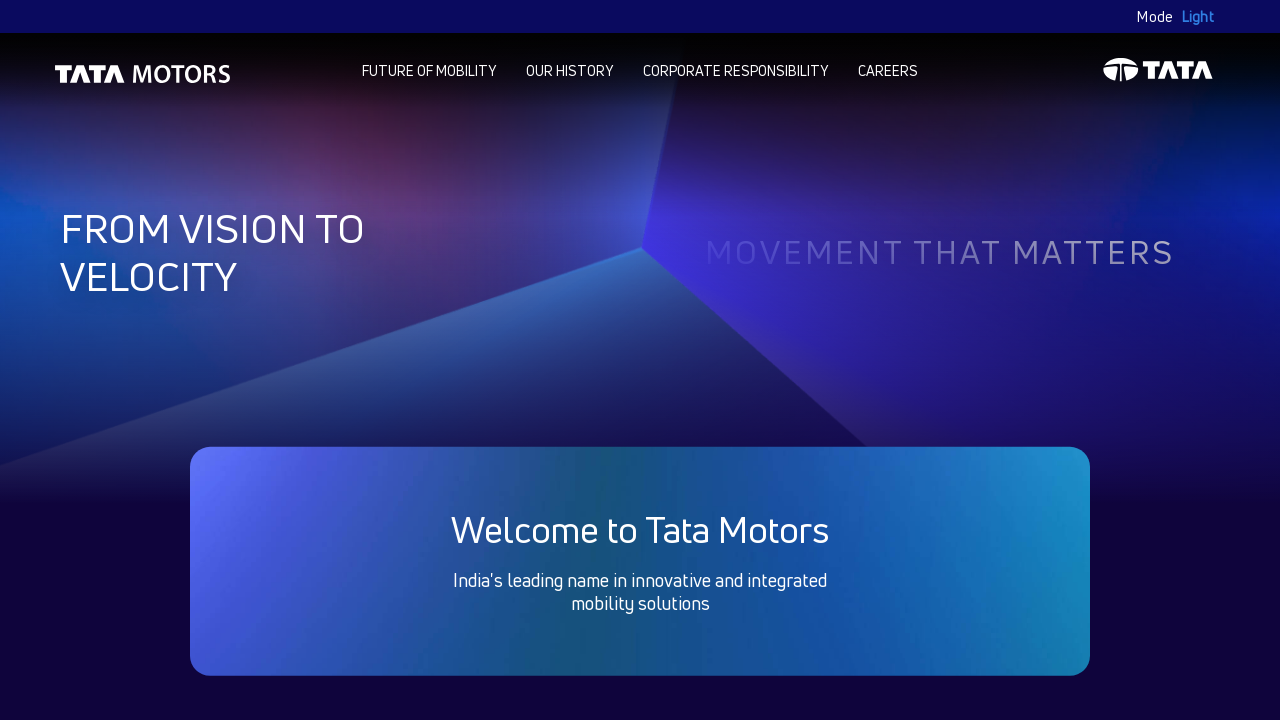